Tests form submission with an overflow potencia value to verify error handling

Starting URL: https://carros-crud.vercel.app/

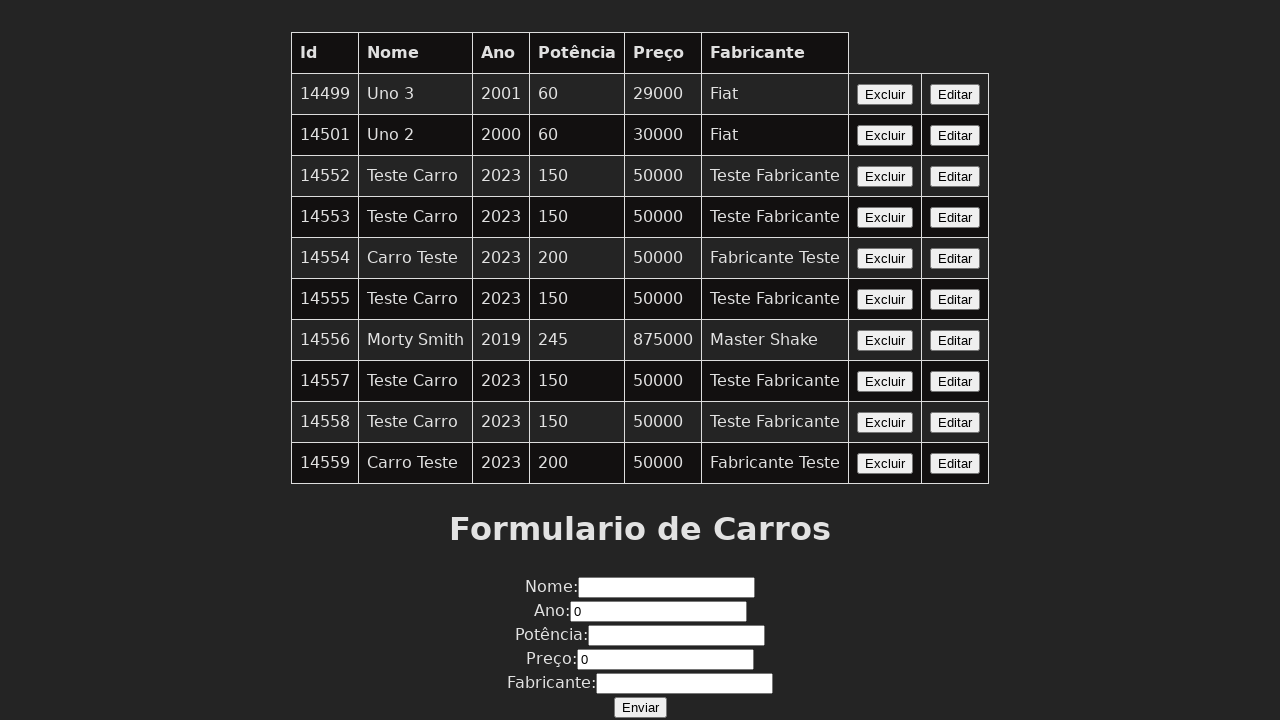

Filled nome field with 'Ahri' on input[name='nome']
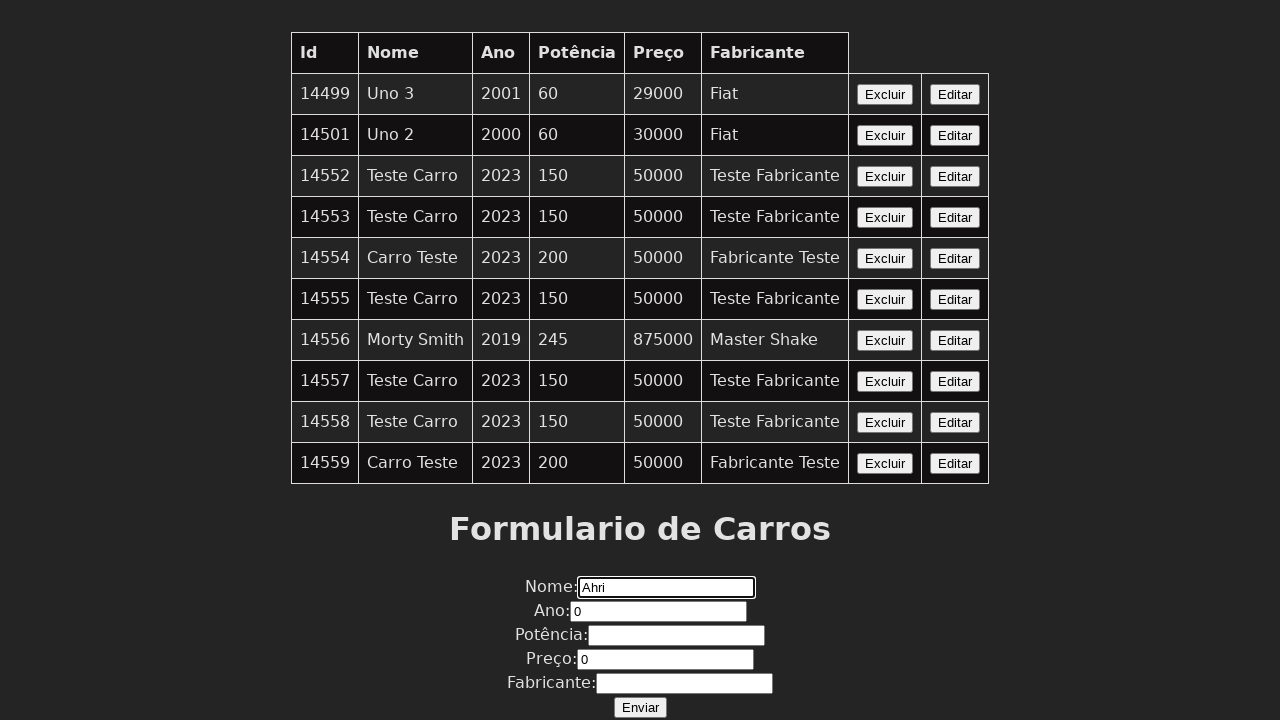

Filled ano field with '2022' on input[name='ano']
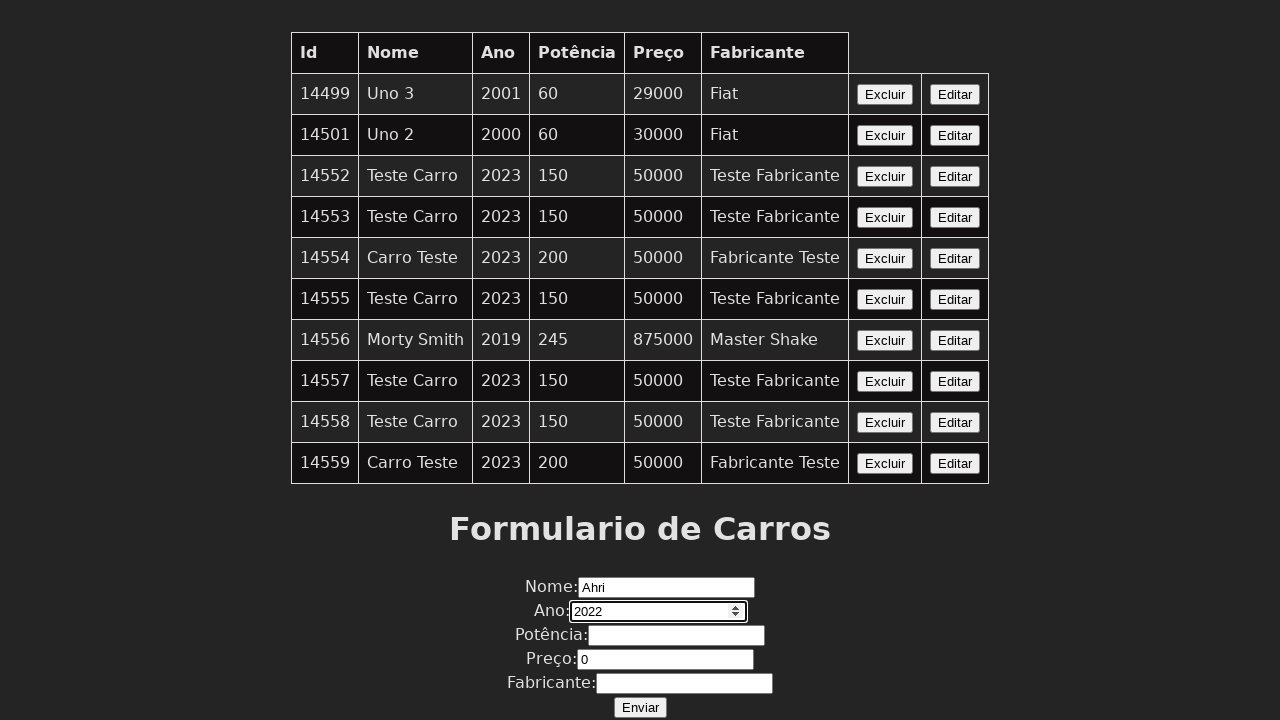

Filled potencia field with overflow value '2147483648' on input[name='potencia']
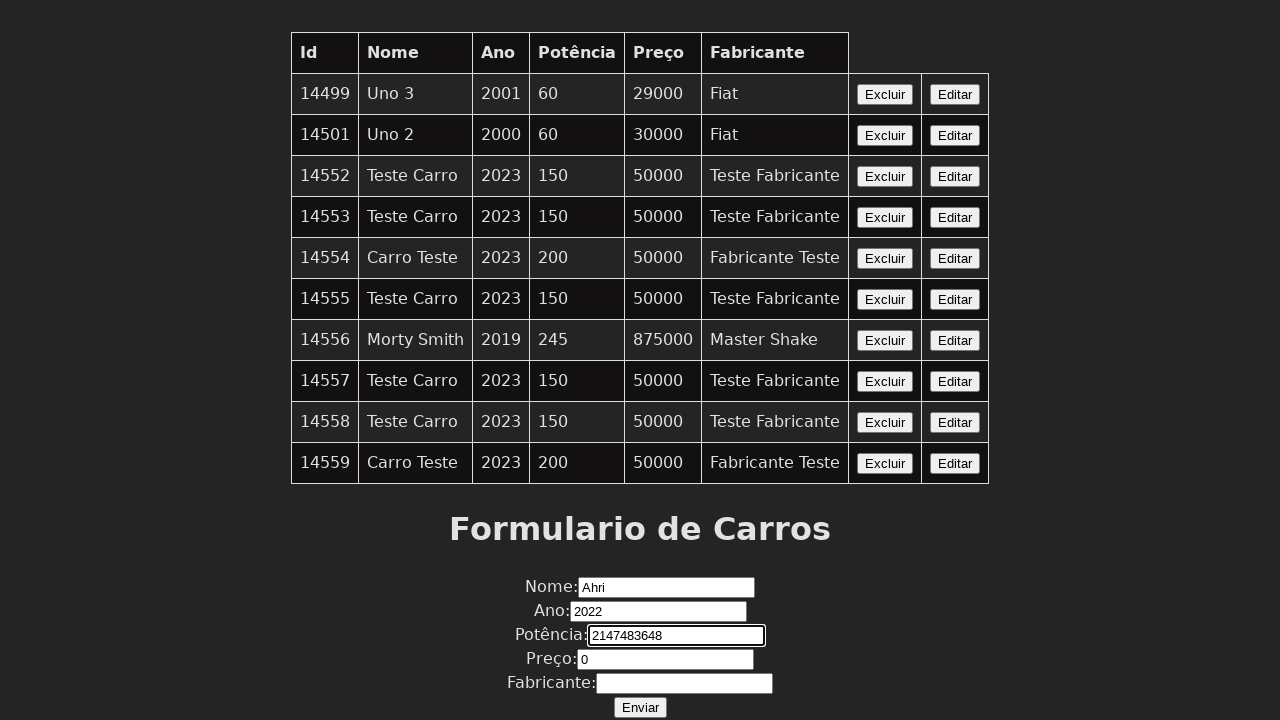

Filled preco field with '680000' on input[name='preco']
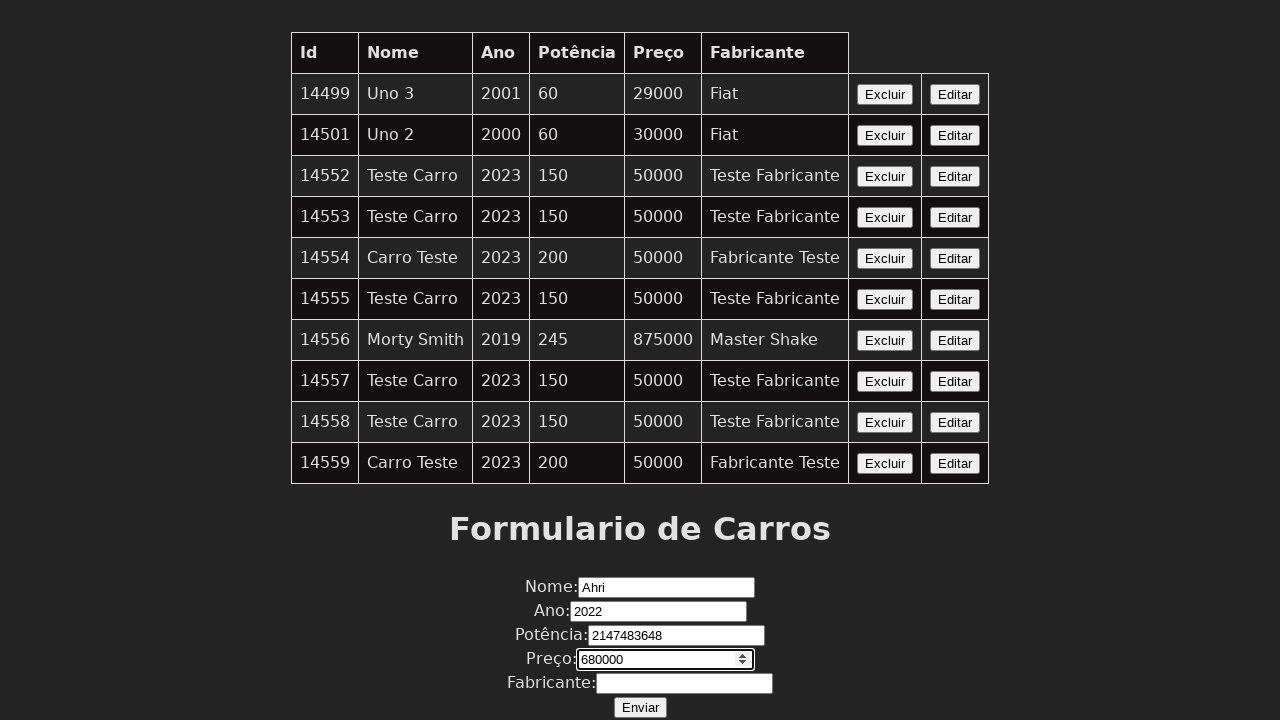

Filled fabricante field with 'Yasuo' on input[name='fabricante']
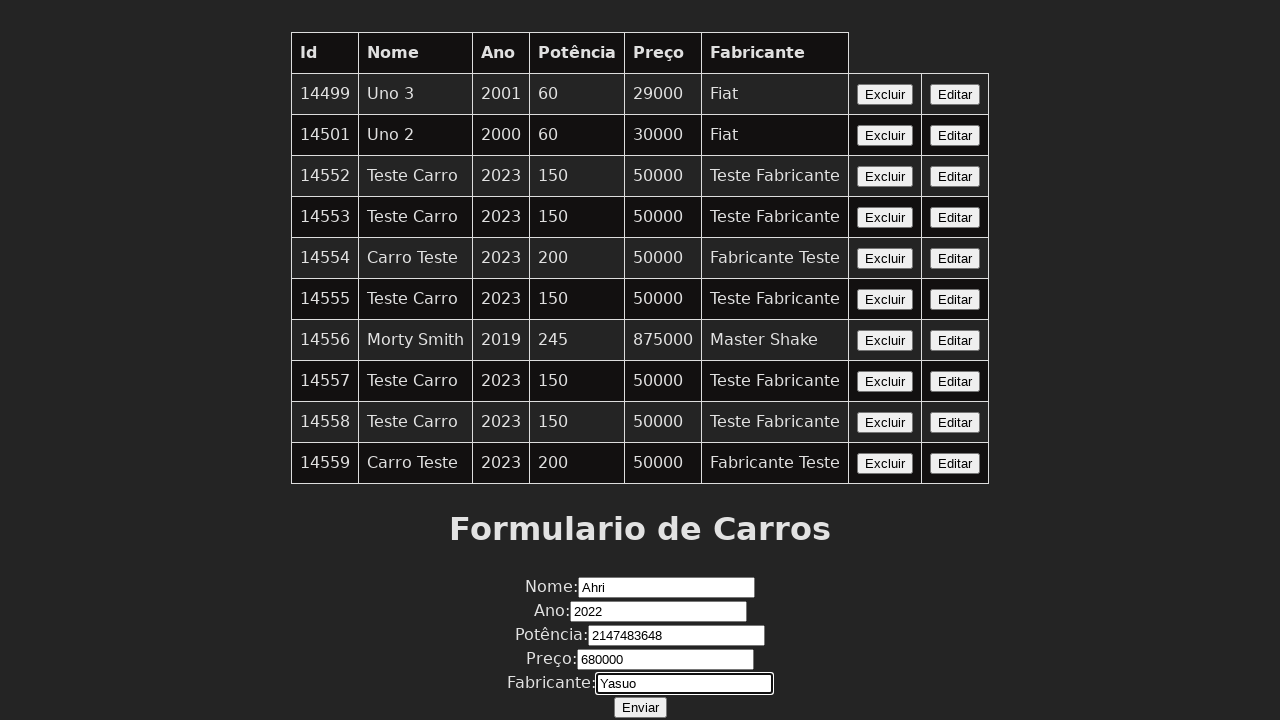

Clicked Enviar button to submit form with overflow potencia value at (640, 707) on xpath=//button[contains(text(),'Enviar')]
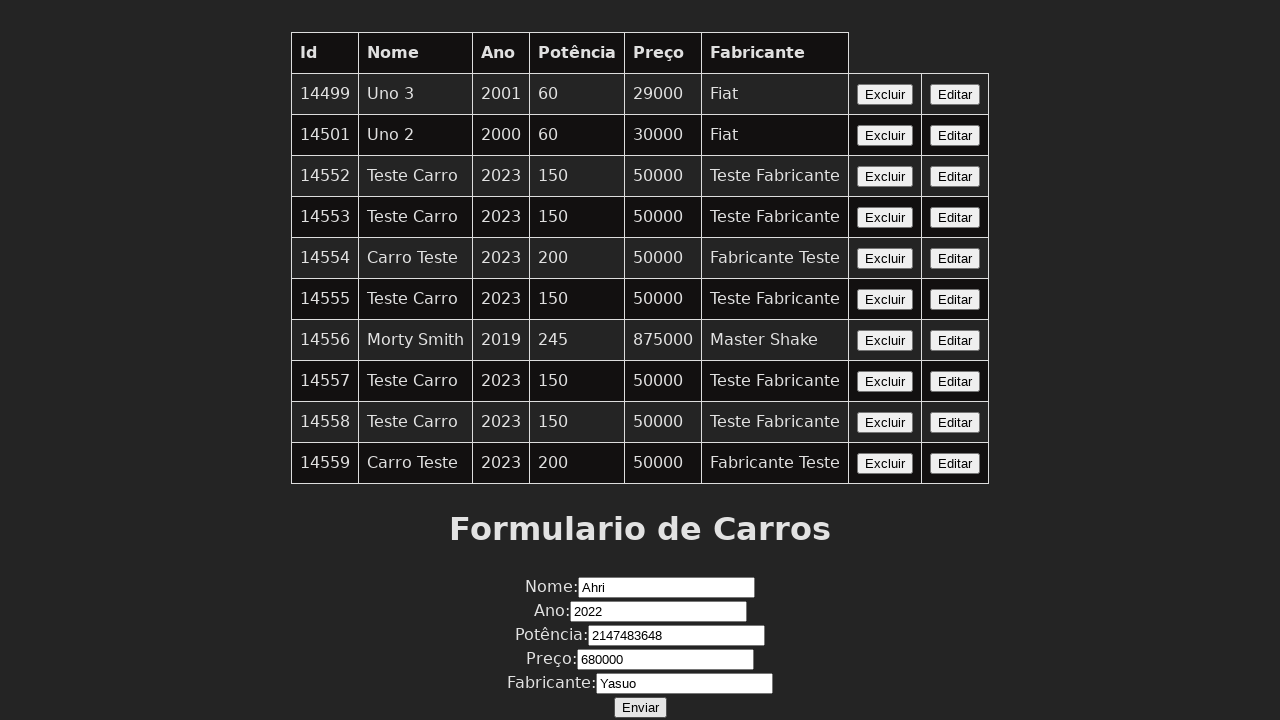

Set up dialog handler to accept alert
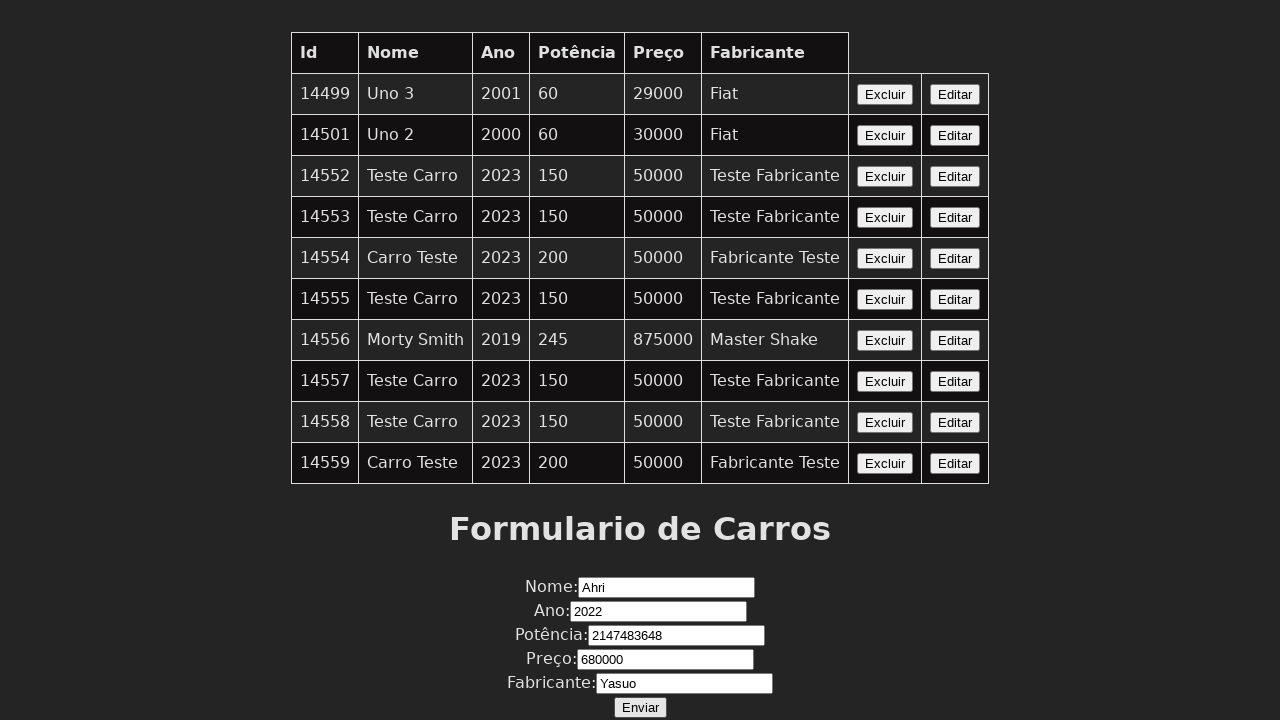

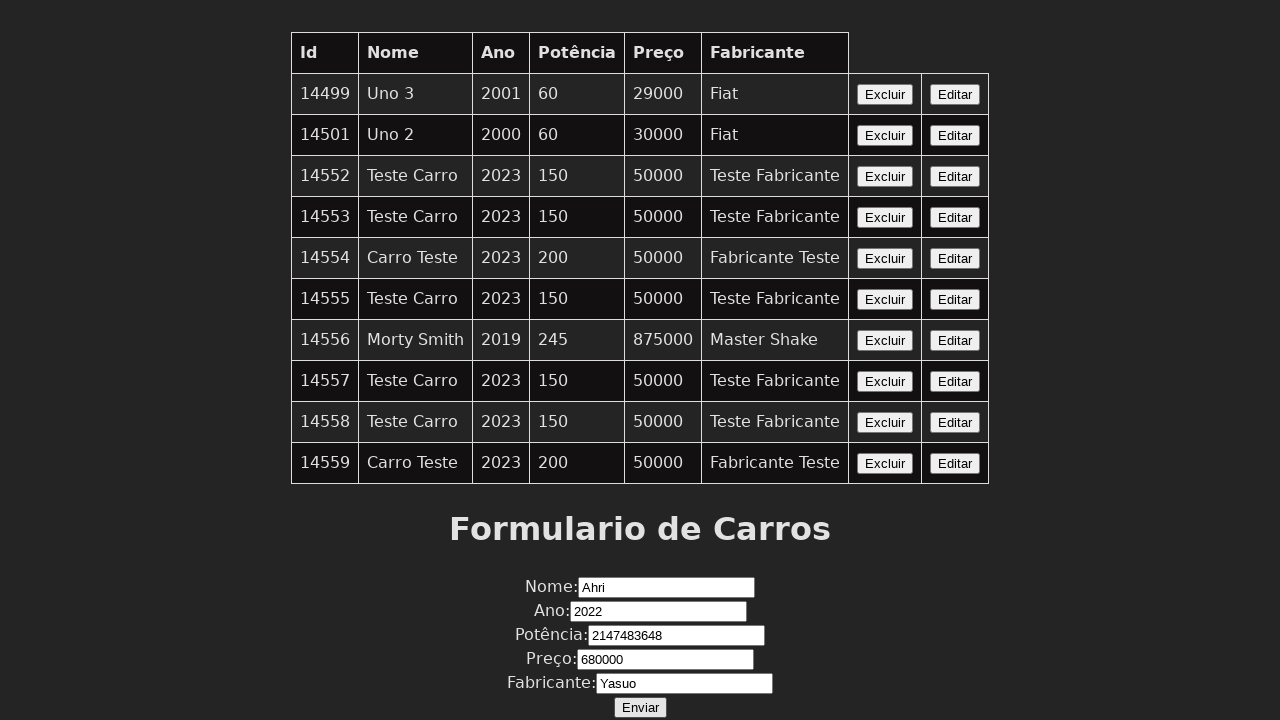